Tests the Add/Remove Elements functionality on HerokuApp by navigating to the page, clicking the add button multiple times to create elements, then deleting one and verifying the remaining elements.

Starting URL: https://the-internet.herokuapp.com/

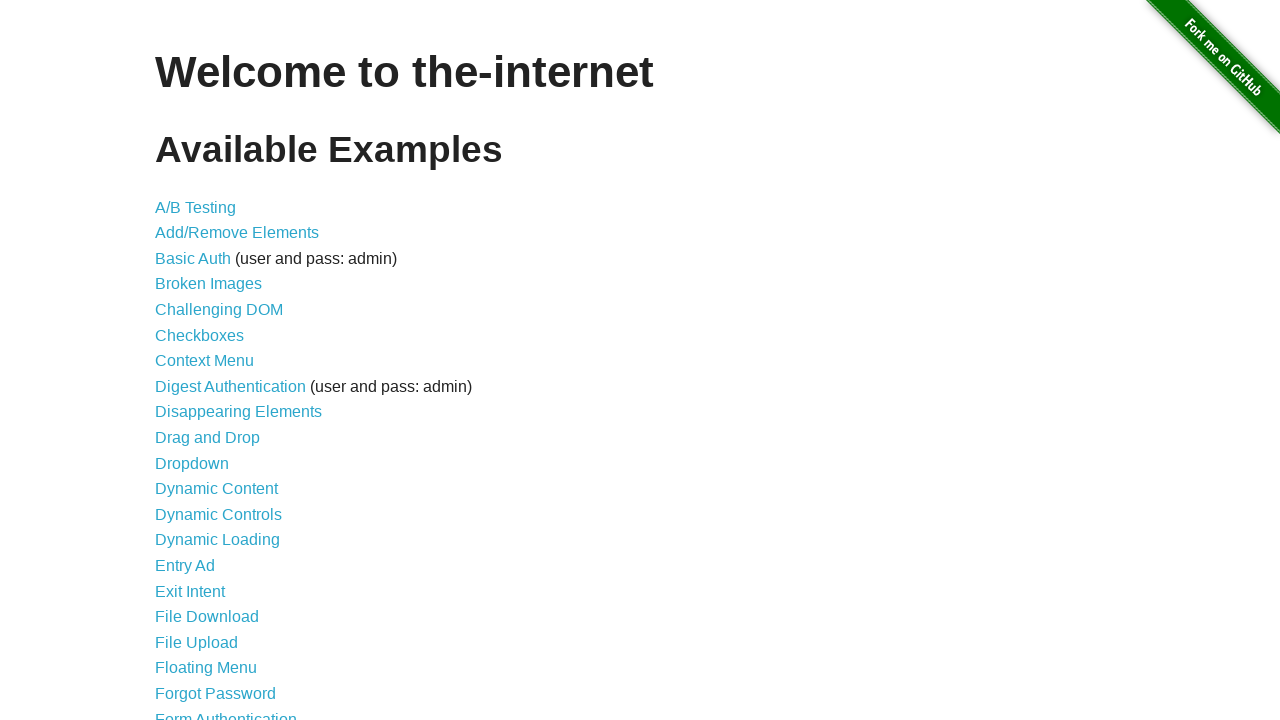

Clicked on the 'Add/Remove Elements' link at (237, 233) on xpath=//*[@id='content']/ul/li[2]/a
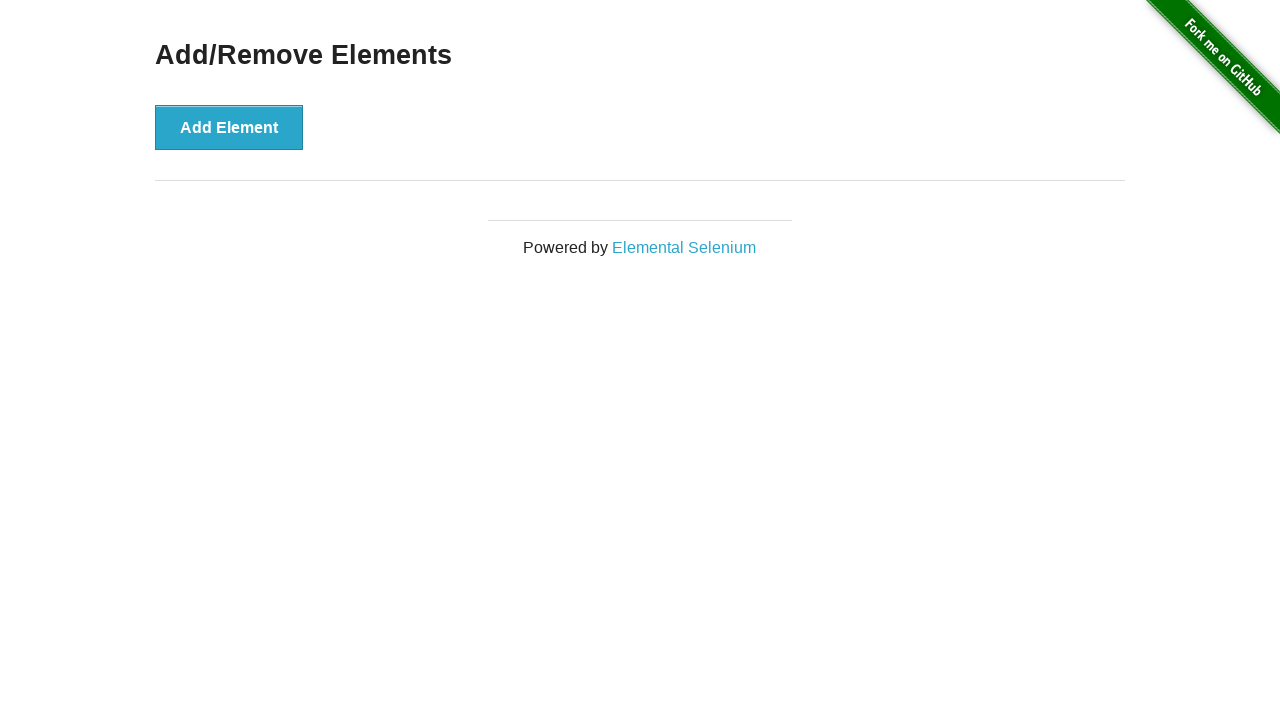

Add/Remove Elements page loaded
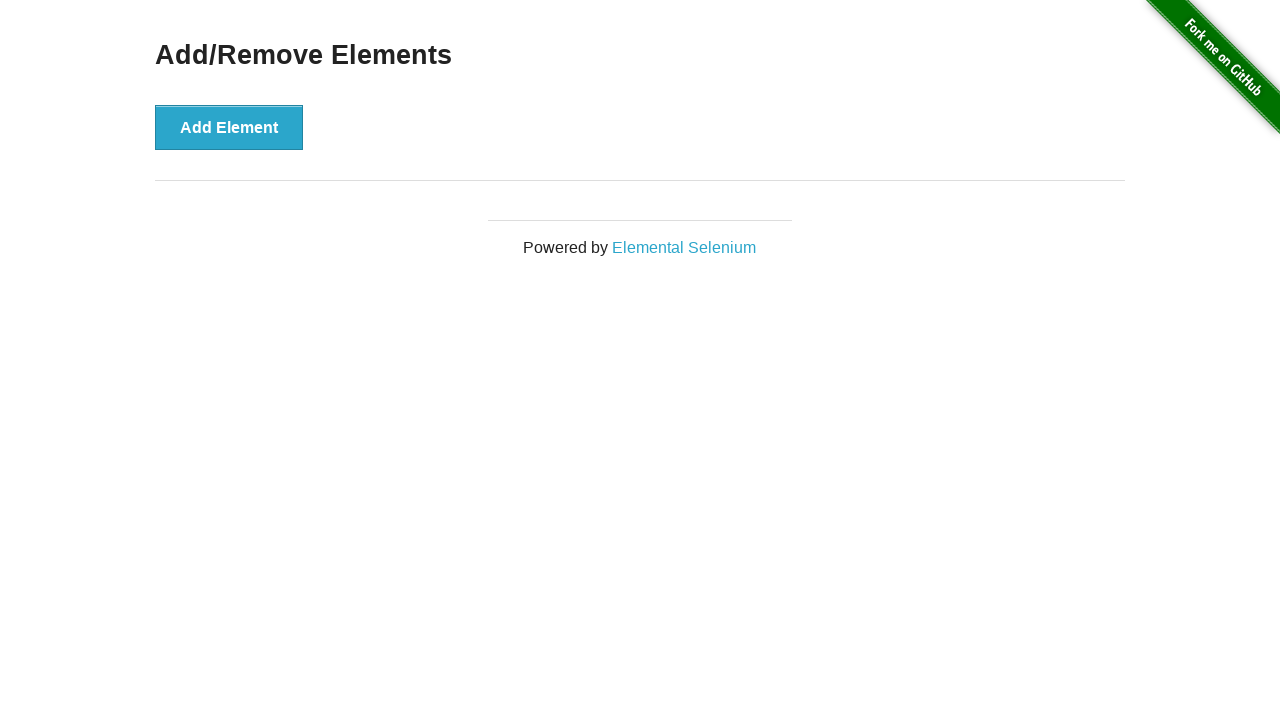

Clicked 'Add Element' button (1st time) at (229, 127) on xpath=//button[text()='Add Element']
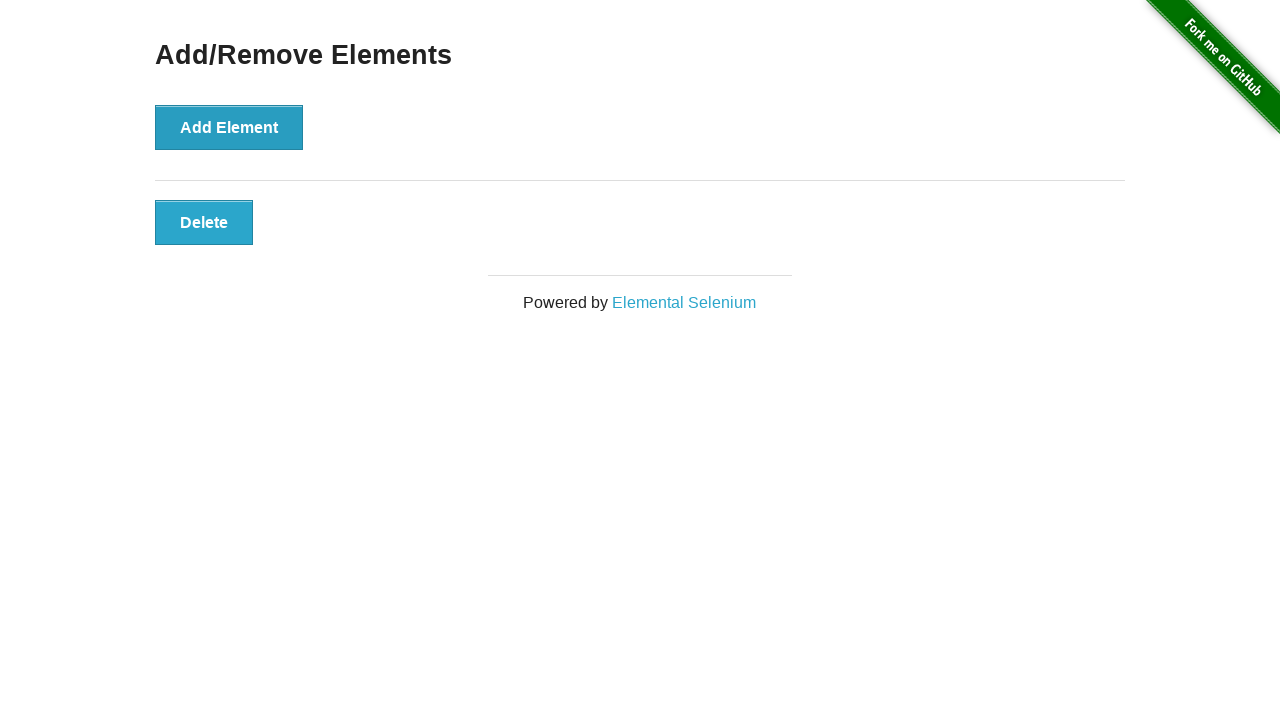

Clicked 'Add Element' button (2nd time) at (229, 127) on xpath=//button[text()='Add Element']
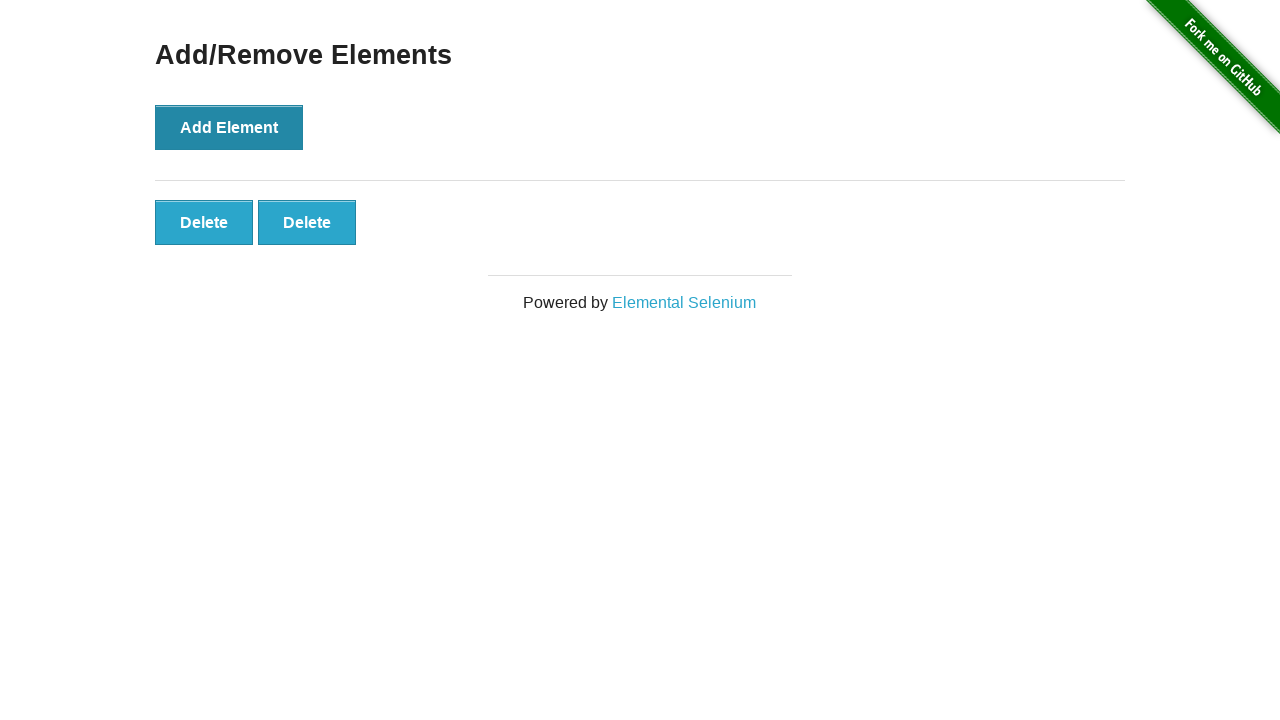

Clicked 'Add Element' button (3rd time) at (229, 127) on xpath=//button[text()='Add Element']
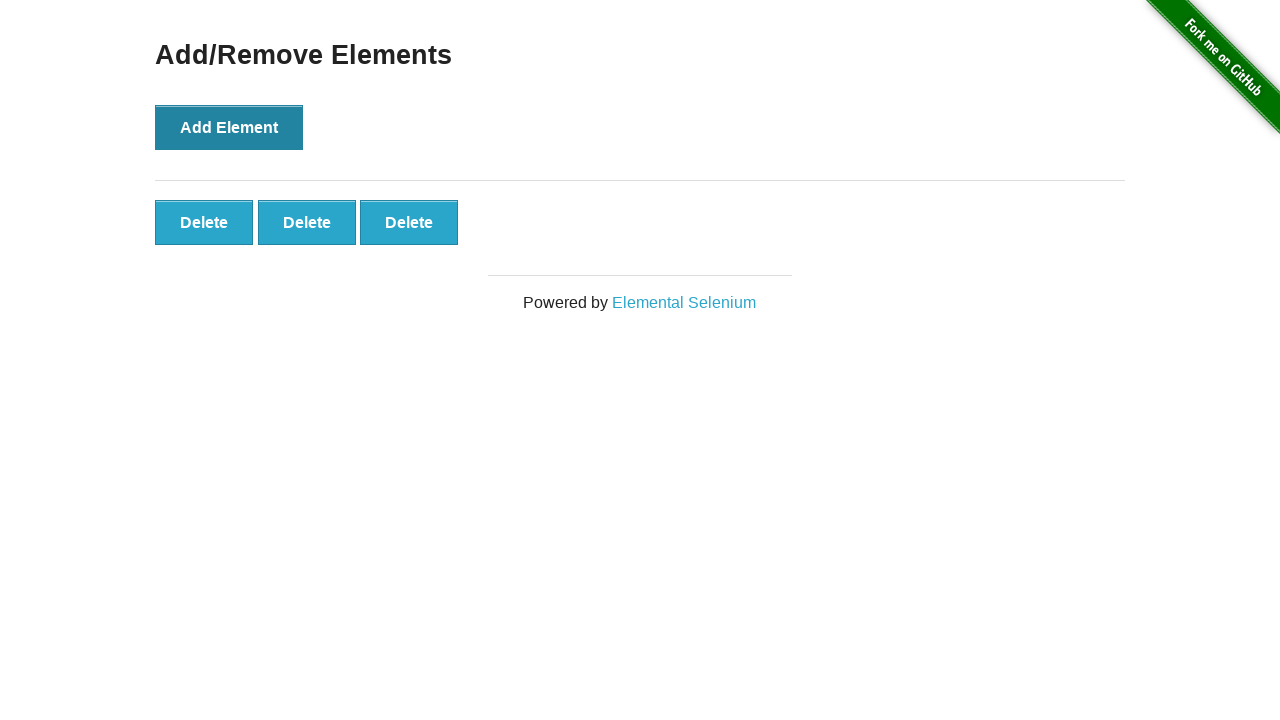

Delete buttons appeared after adding three elements
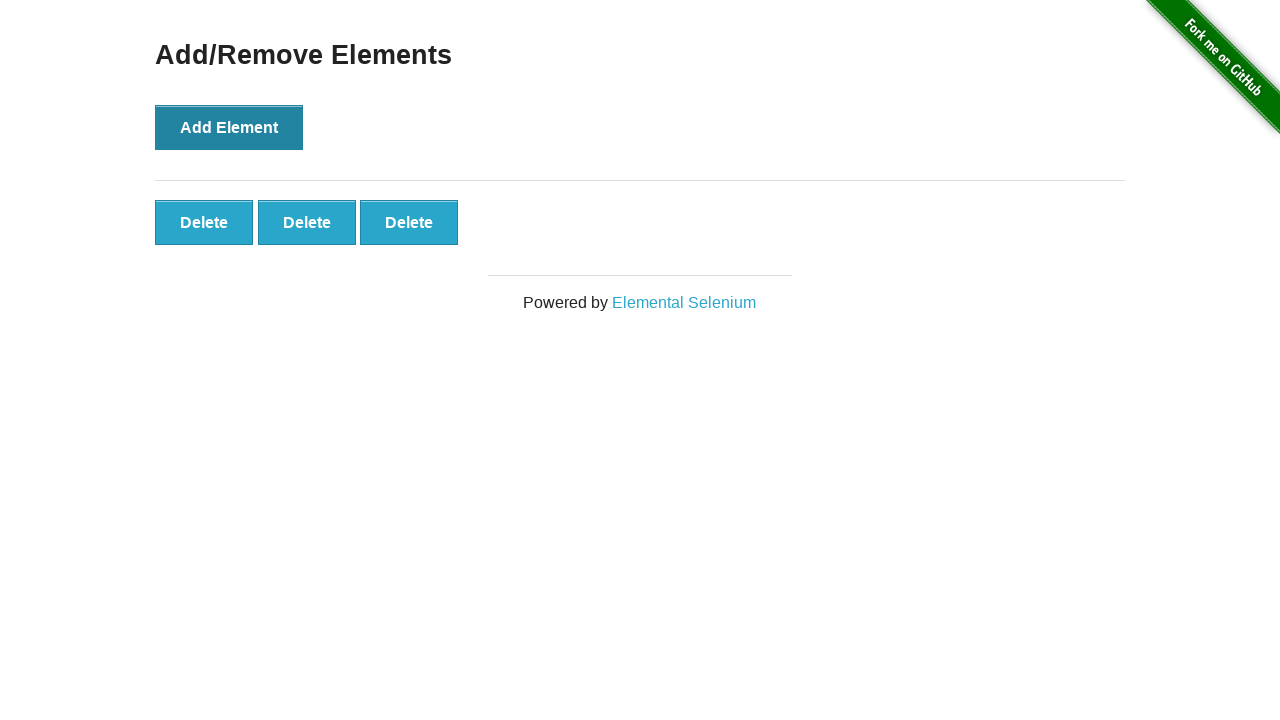

Clicked the first delete button to remove one element at (204, 222) on button.added-manually >> nth=0
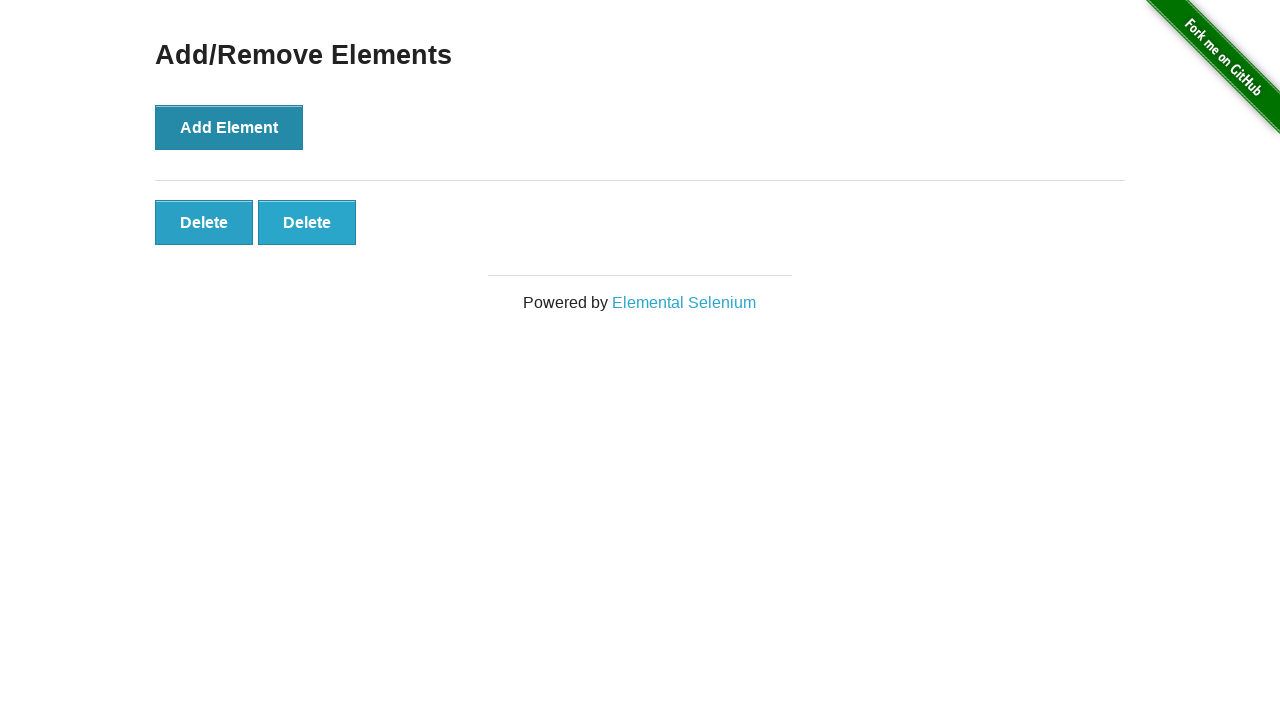

Verified remaining delete buttons are present after deletion
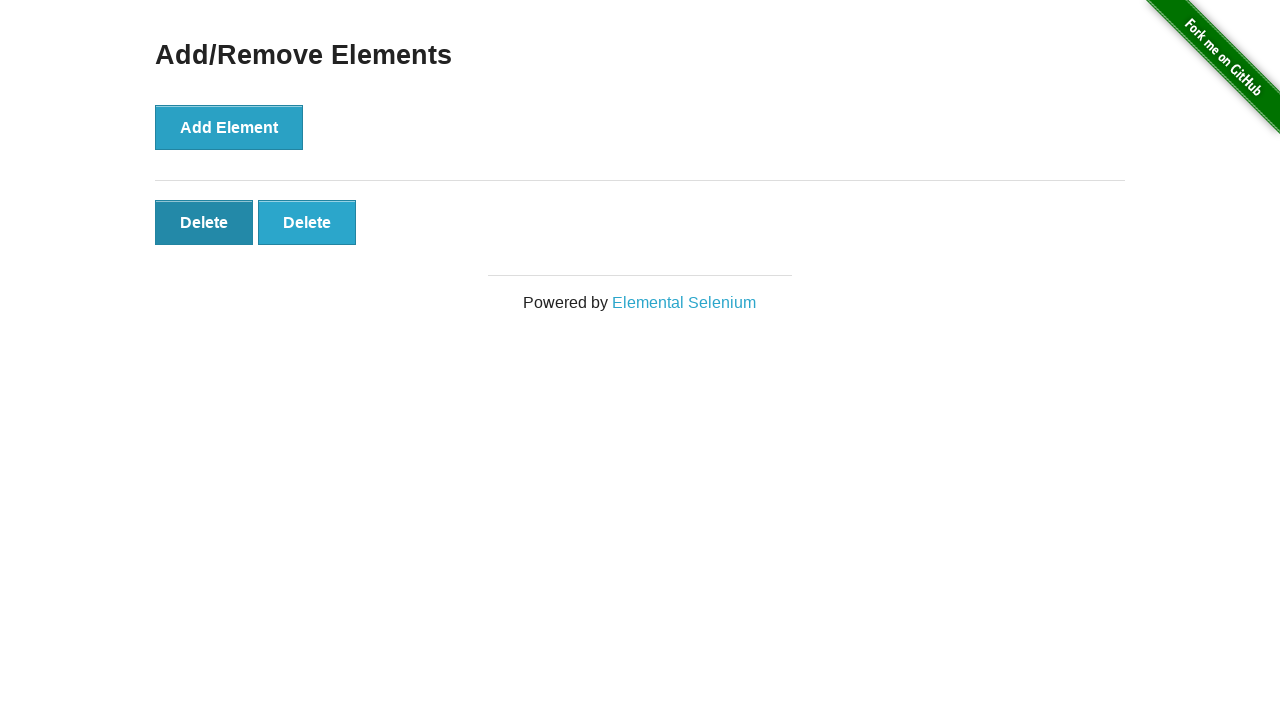

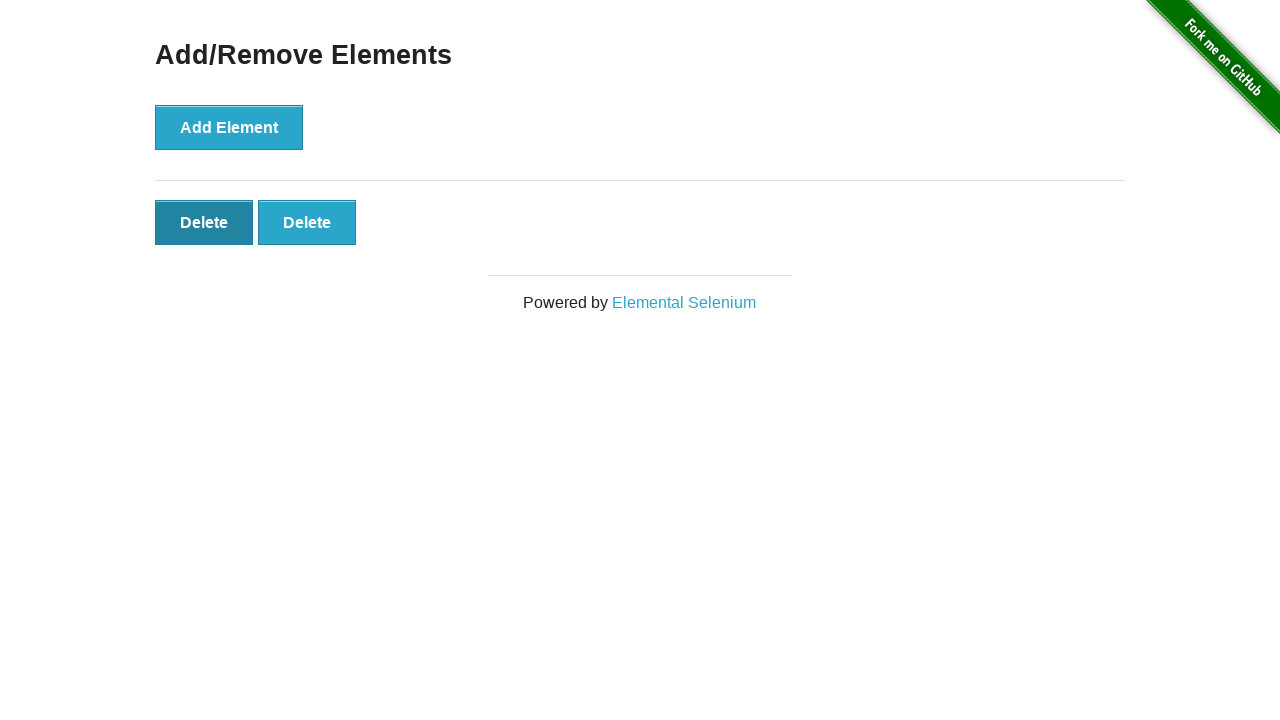